Tests product search functionality by entering a search term and verifying matching products appear in results

Starting URL: https://automationexercise.com/products

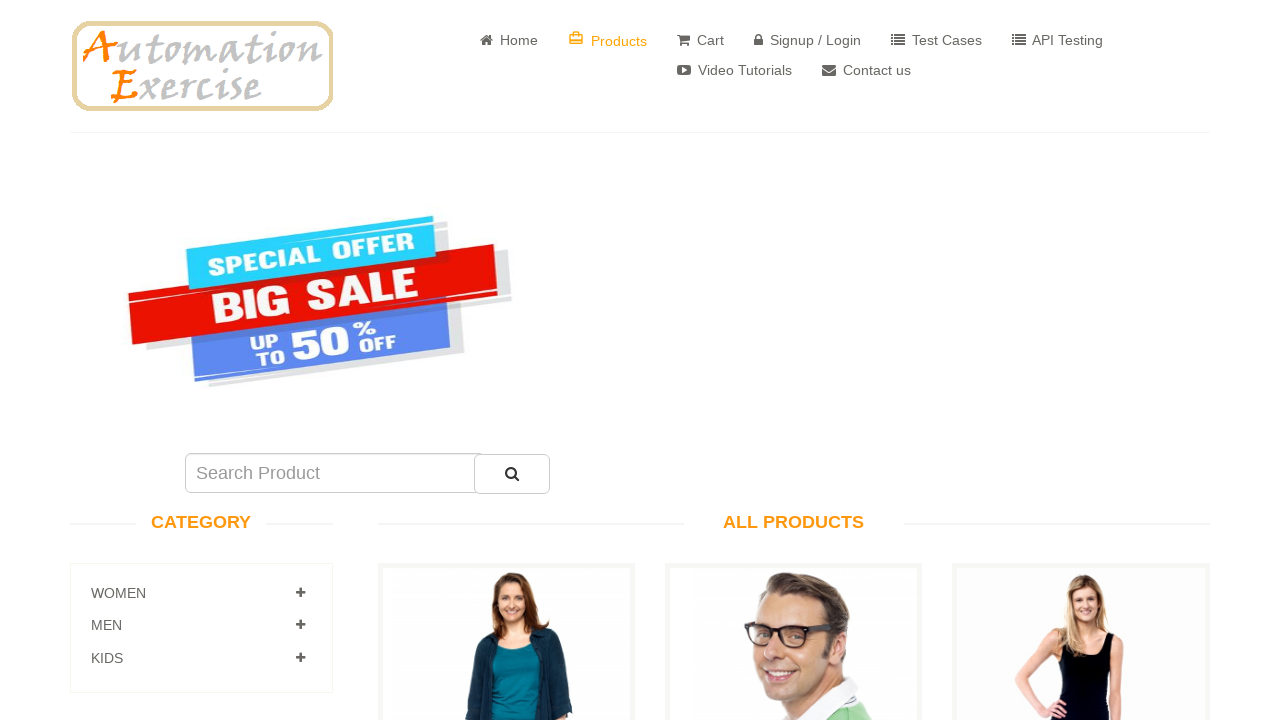

Search input field is visible and ready
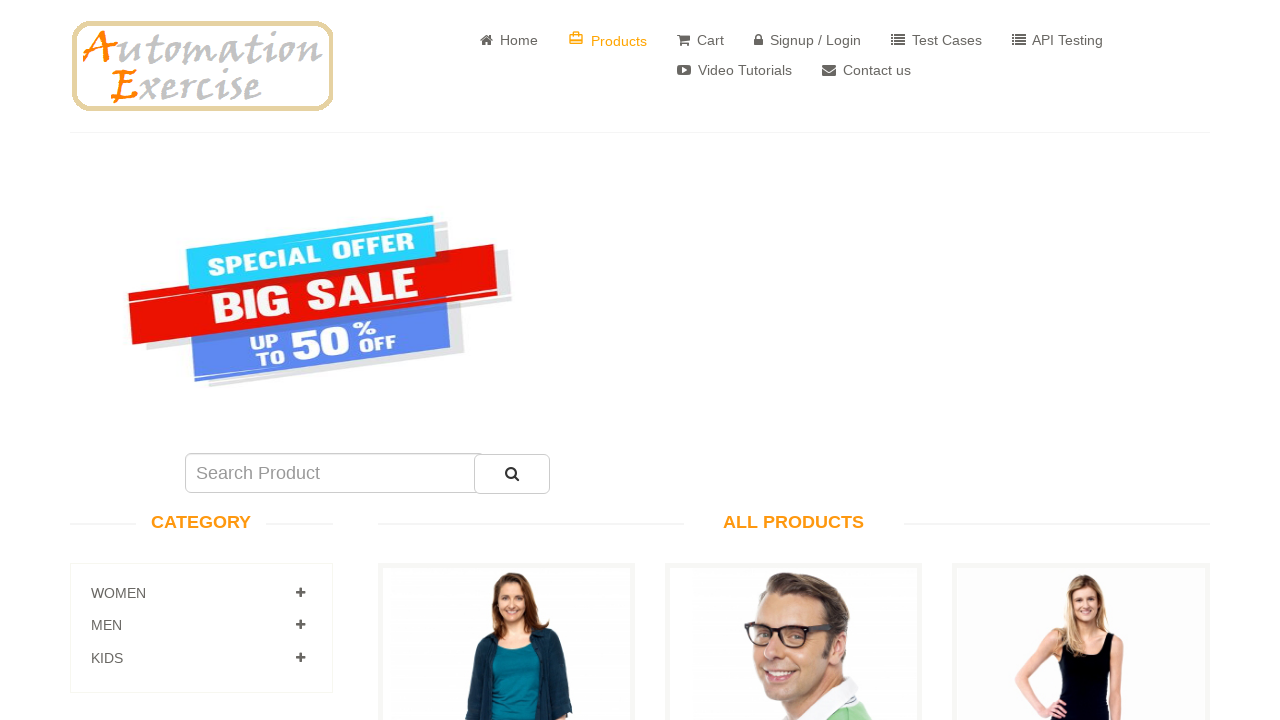

Clicked on search input field at (335, 473) on #search_product
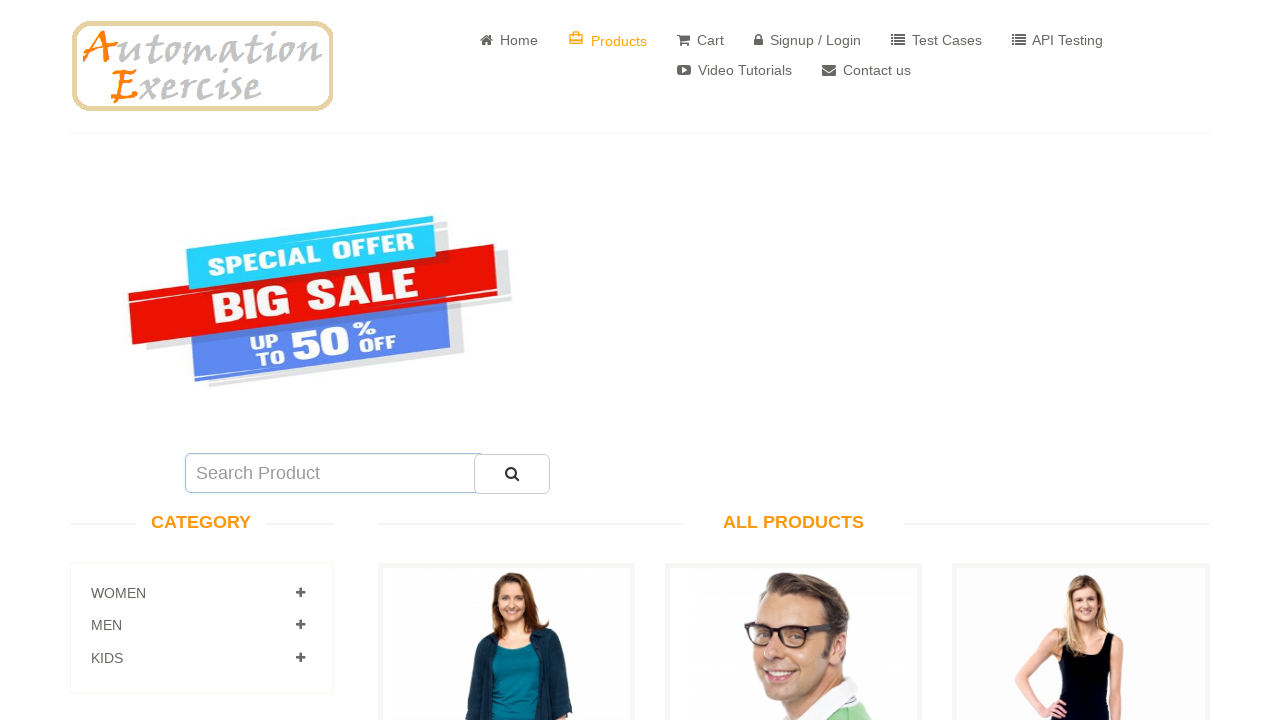

Cleared search input field on #search_product
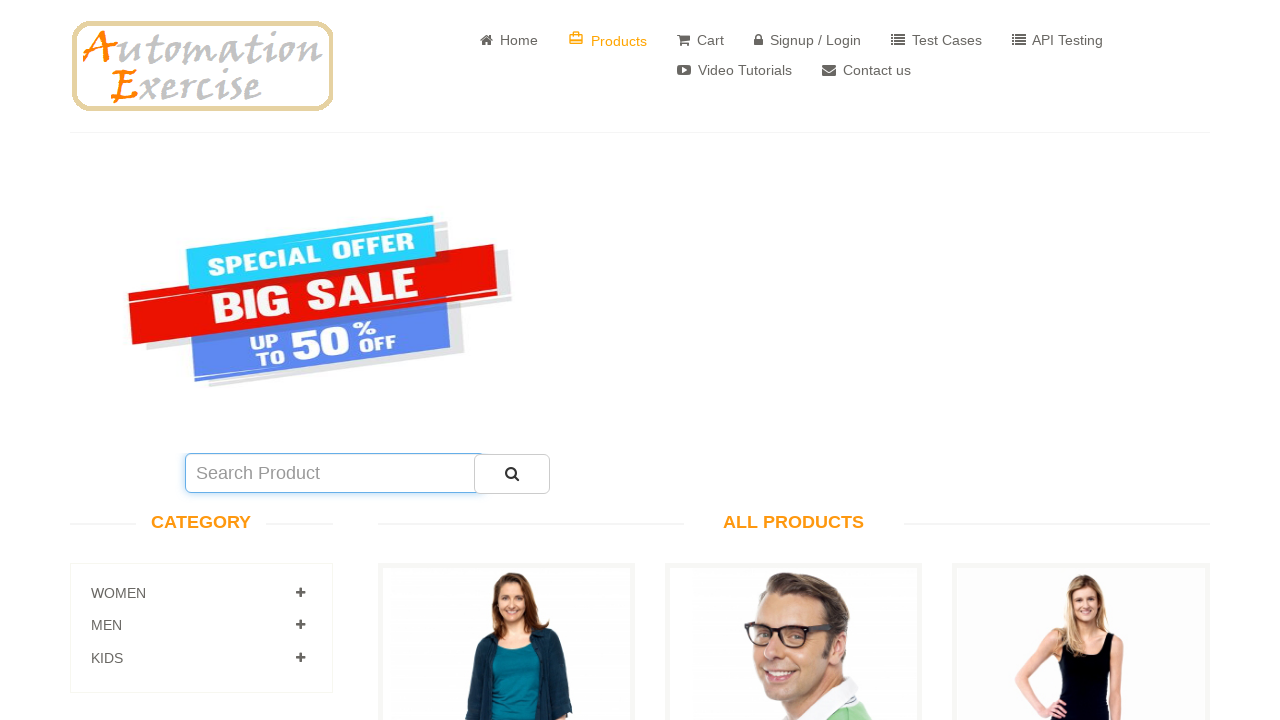

Entered search term 'Top' in search field on #search_product
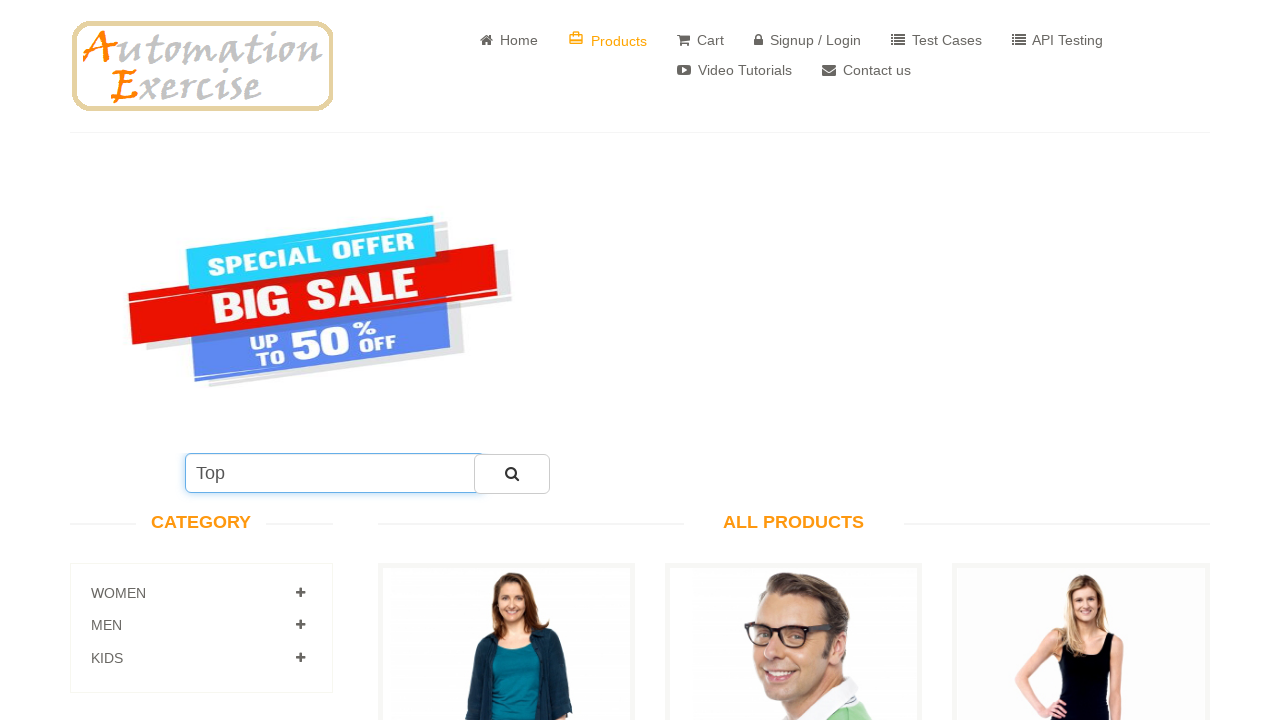

Clicked search submit button at (512, 474) on #submit_search
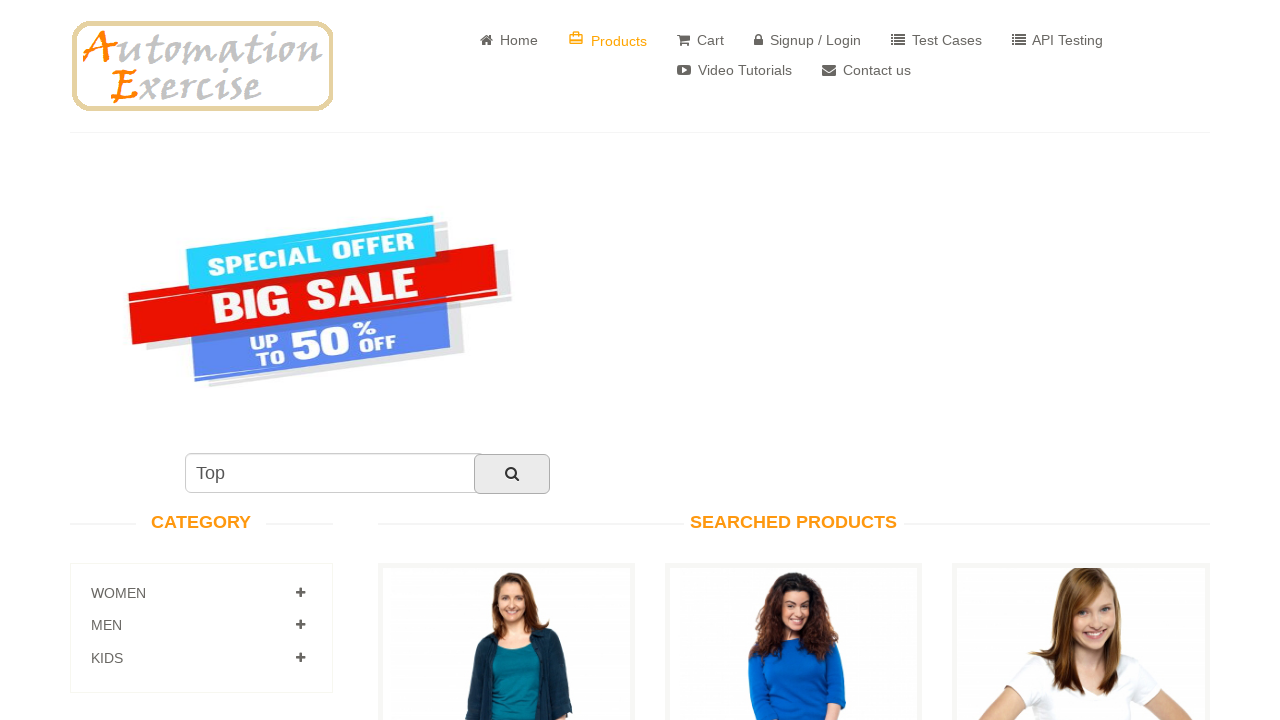

Search results loaded and features items are visible
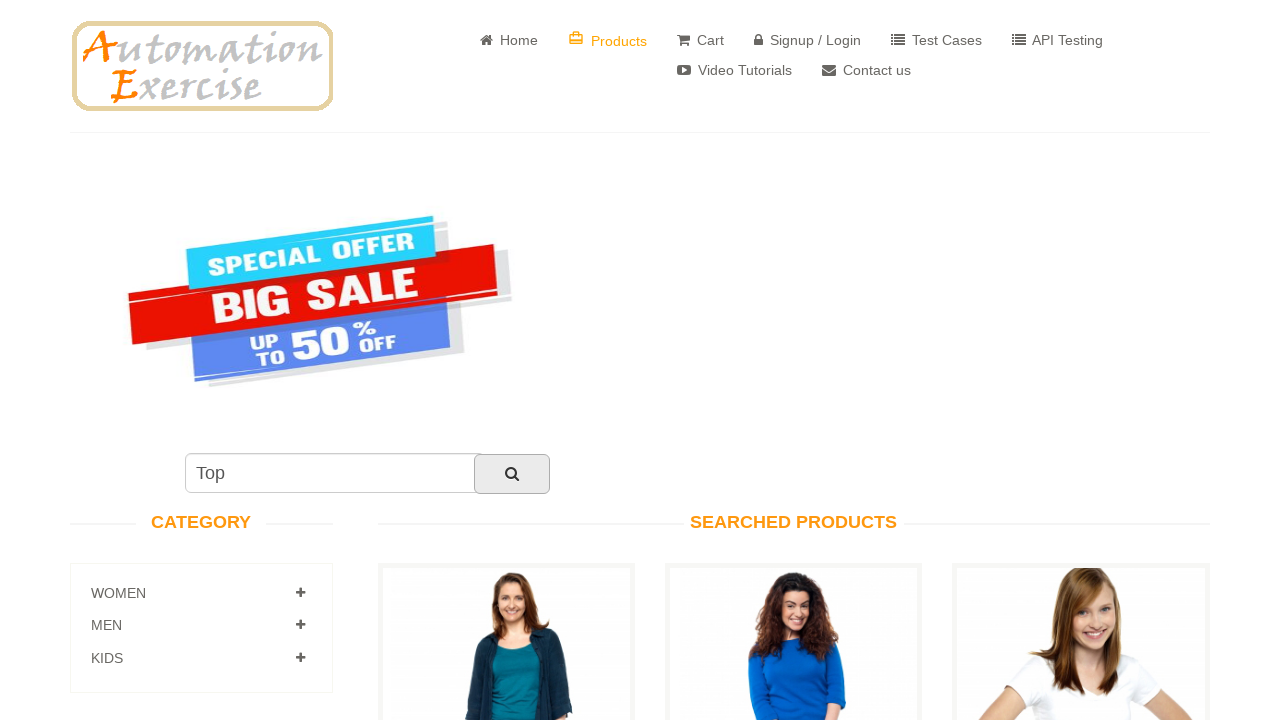

Found 14 products in search results
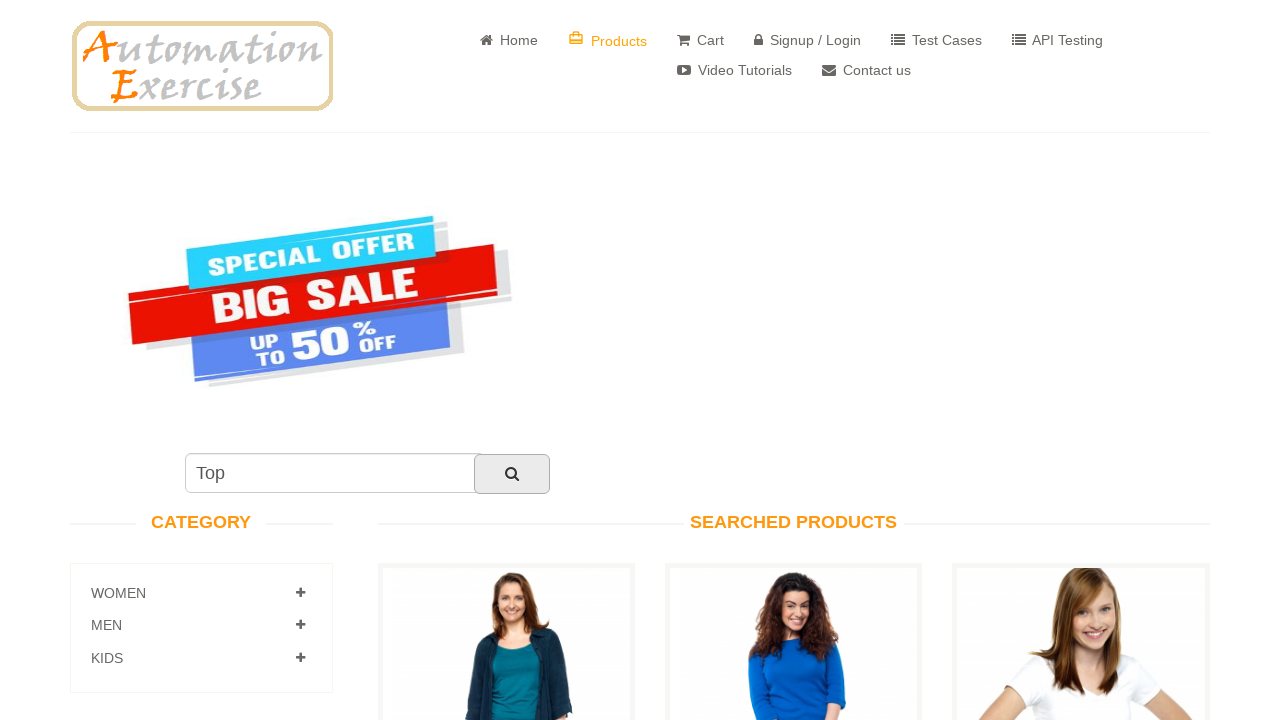

Verified that search results contain matching products
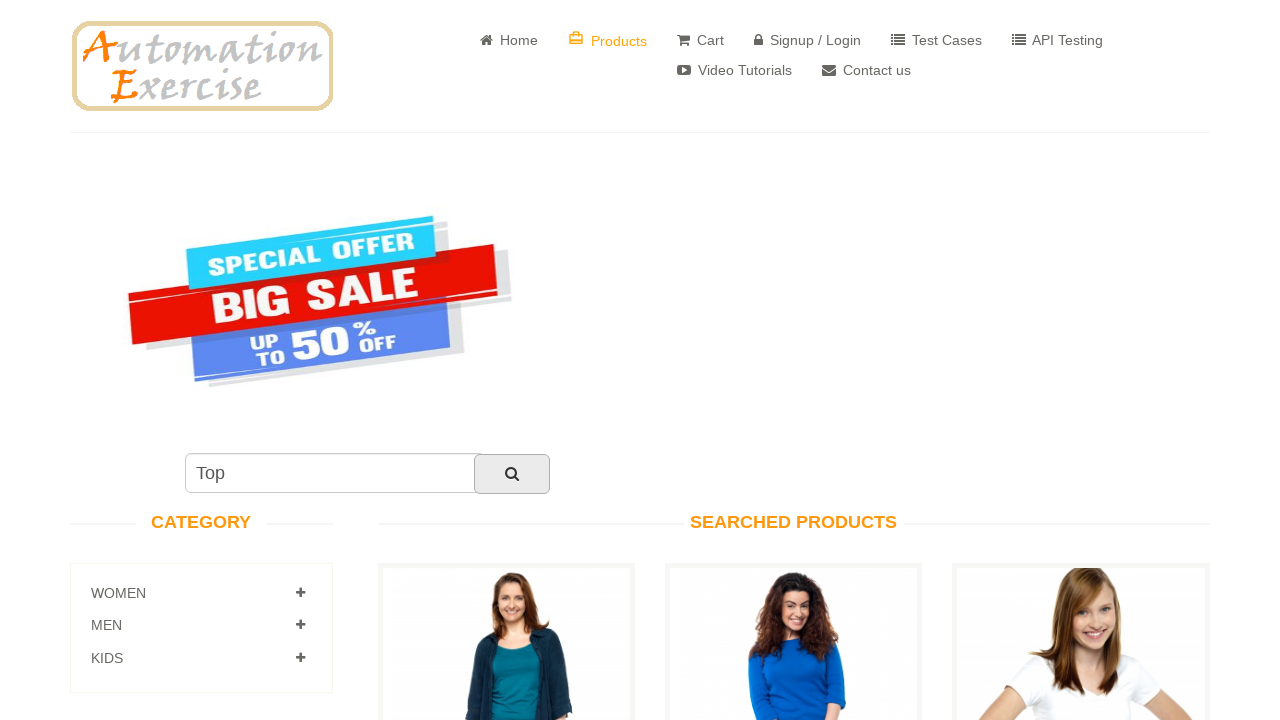

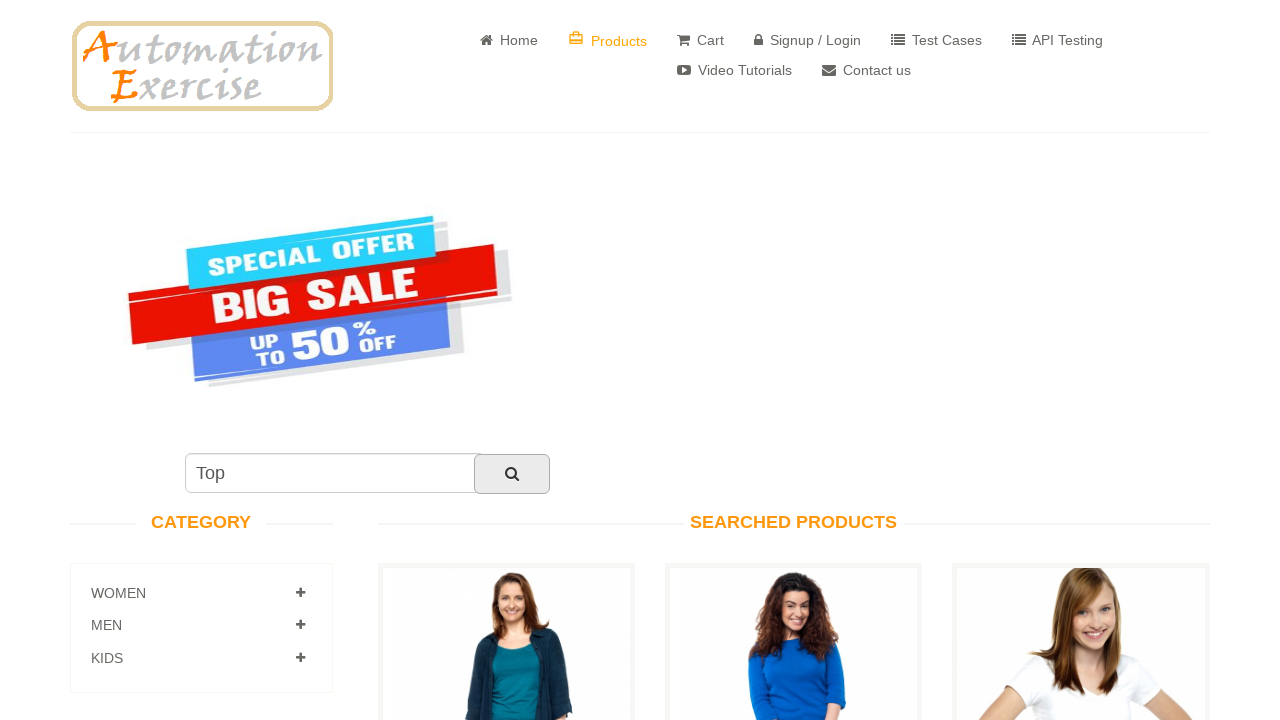